Tests file upload functionality by selecting a file and clicking the upload button on the-internet.herokuapp.com upload page

Starting URL: https://the-internet.herokuapp.com/upload

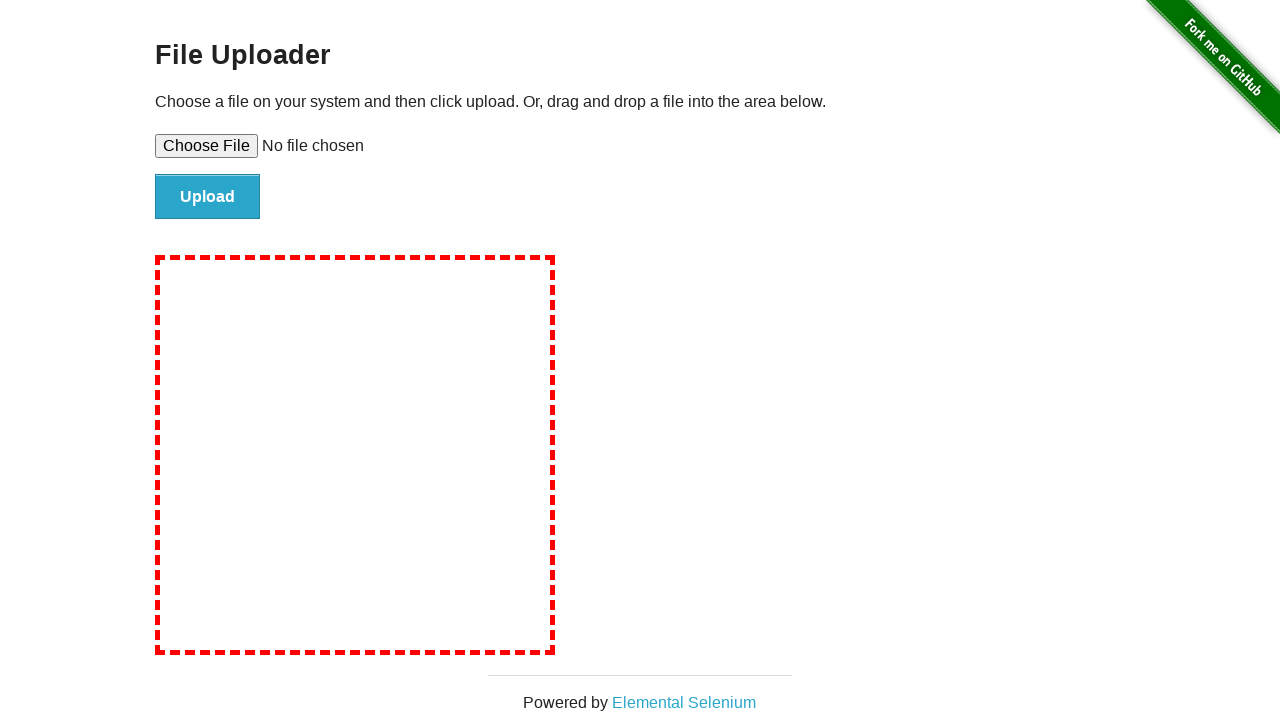

Selected test file for upload
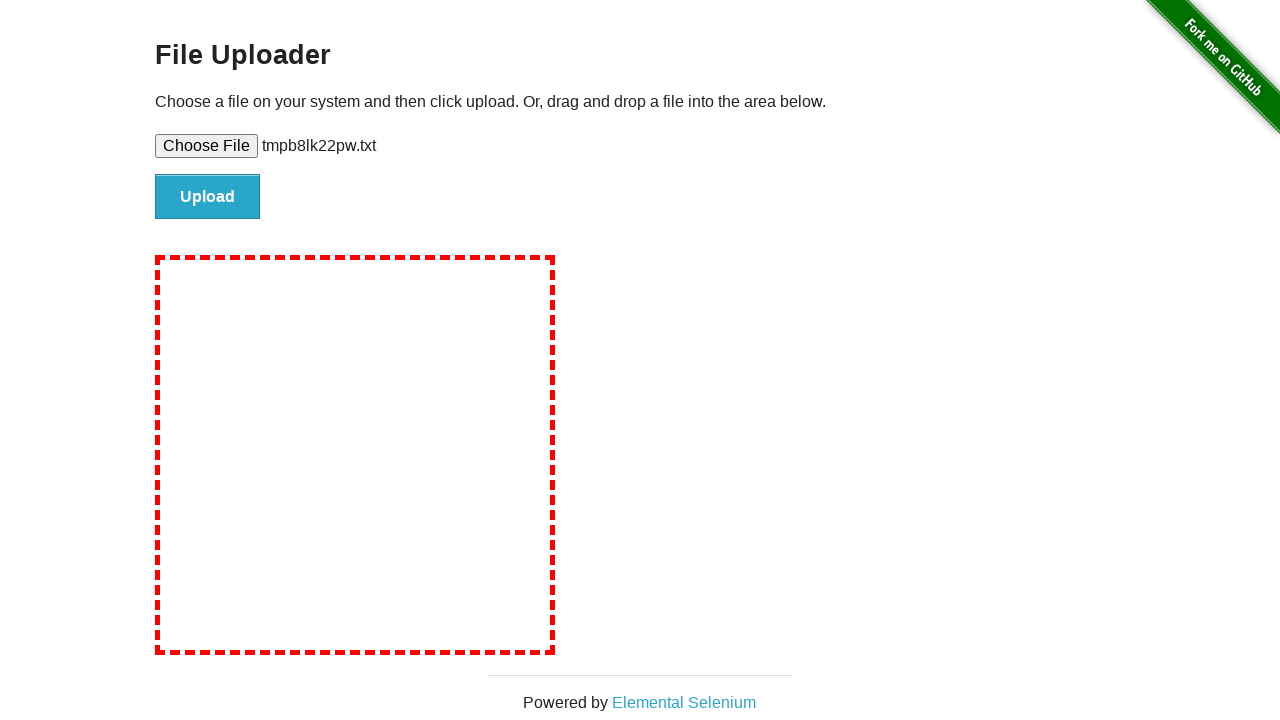

Clicked upload button to submit file at (208, 197) on #file-submit
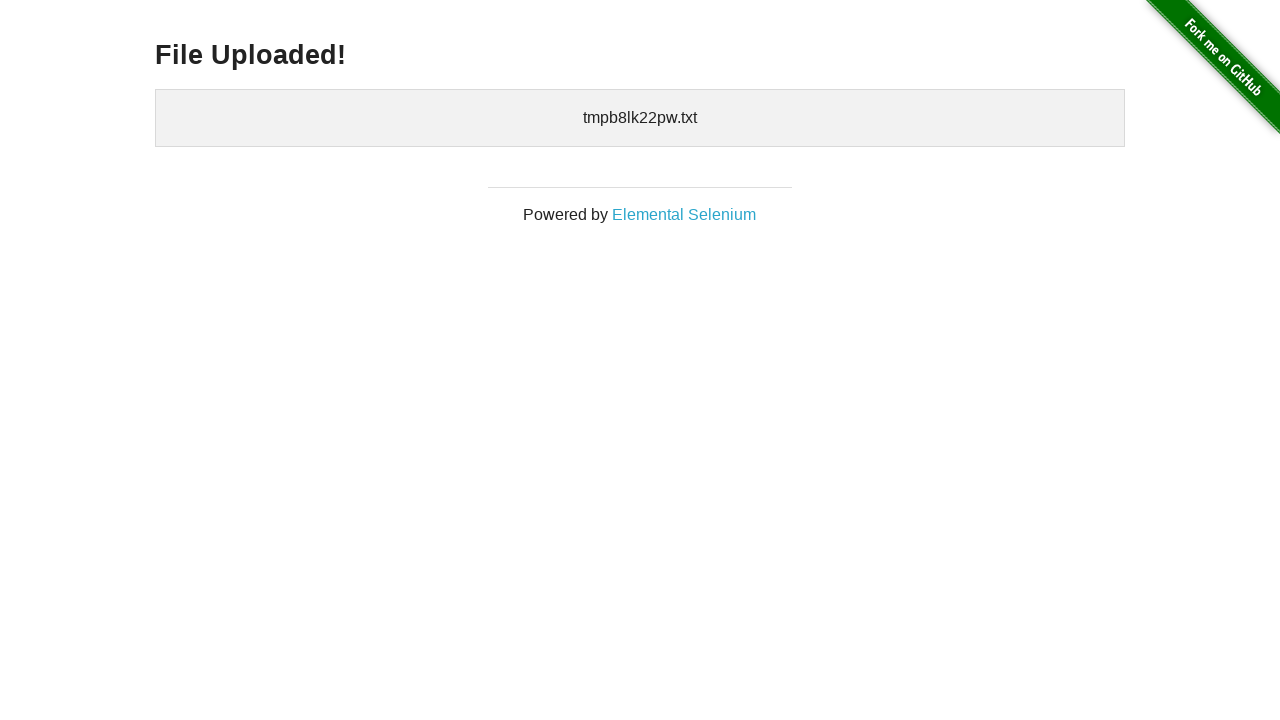

Upload confirmation page loaded with h3 element visible
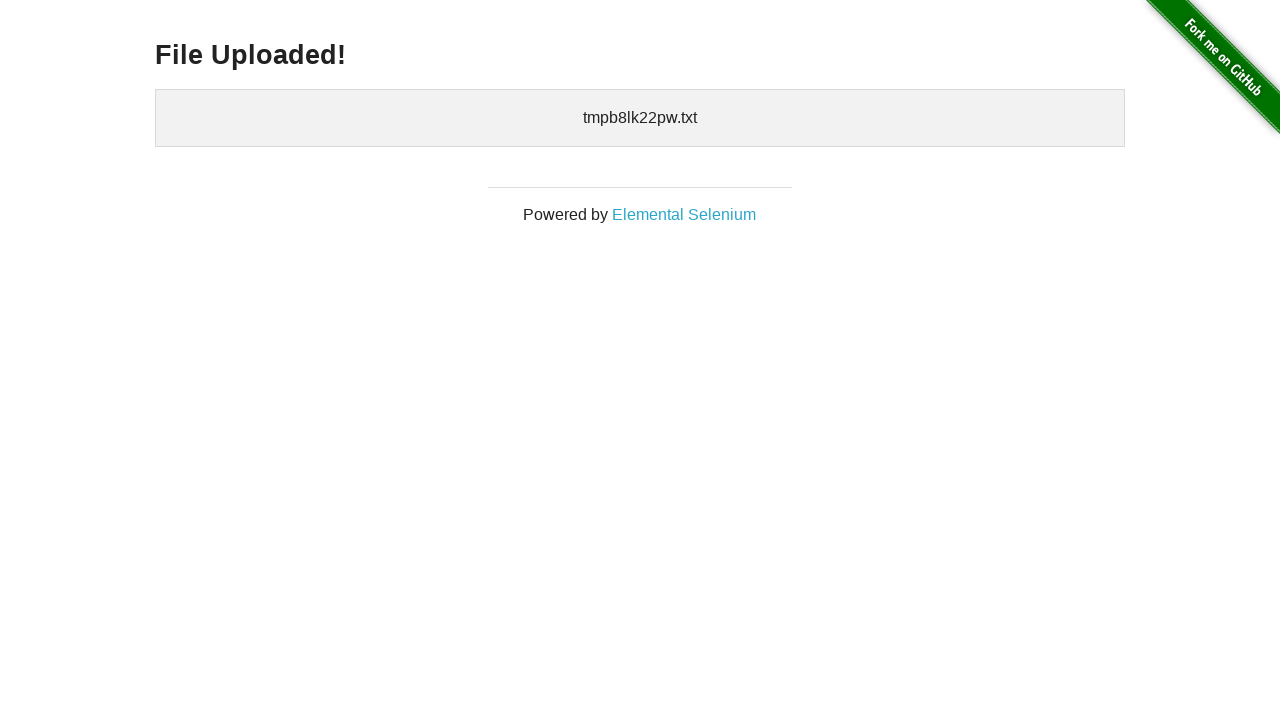

Cleaned up temporary test file
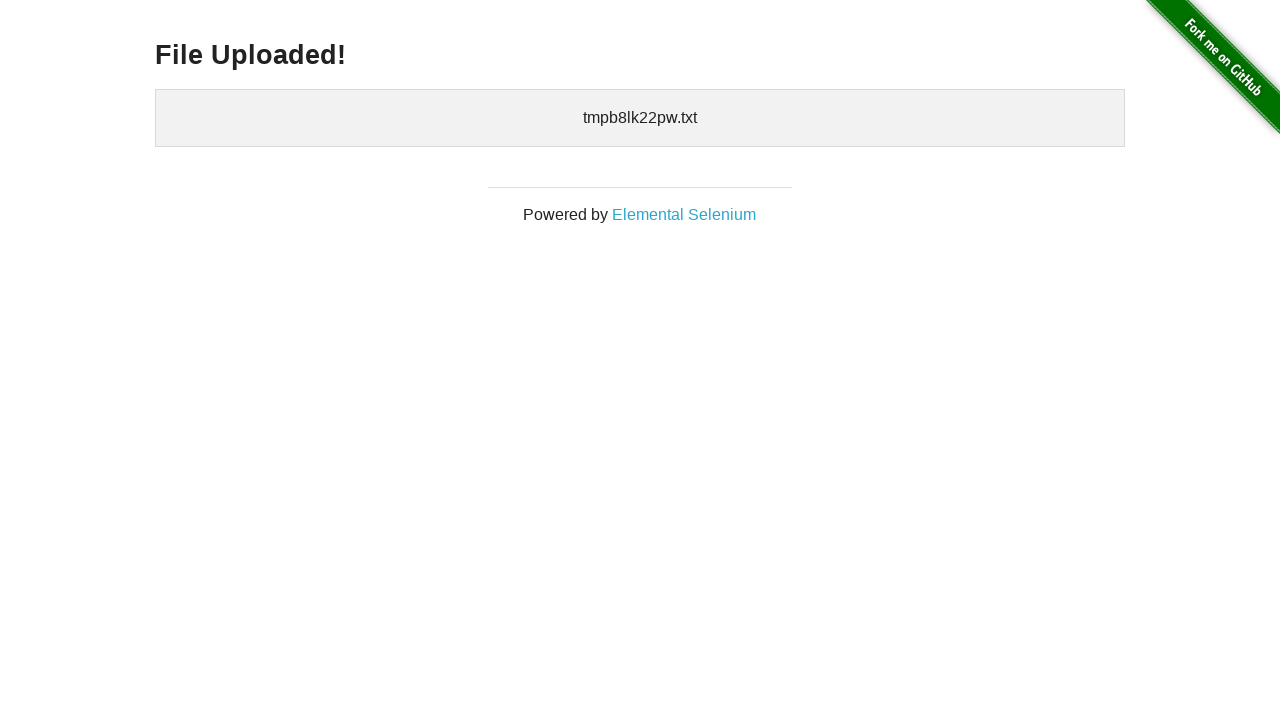

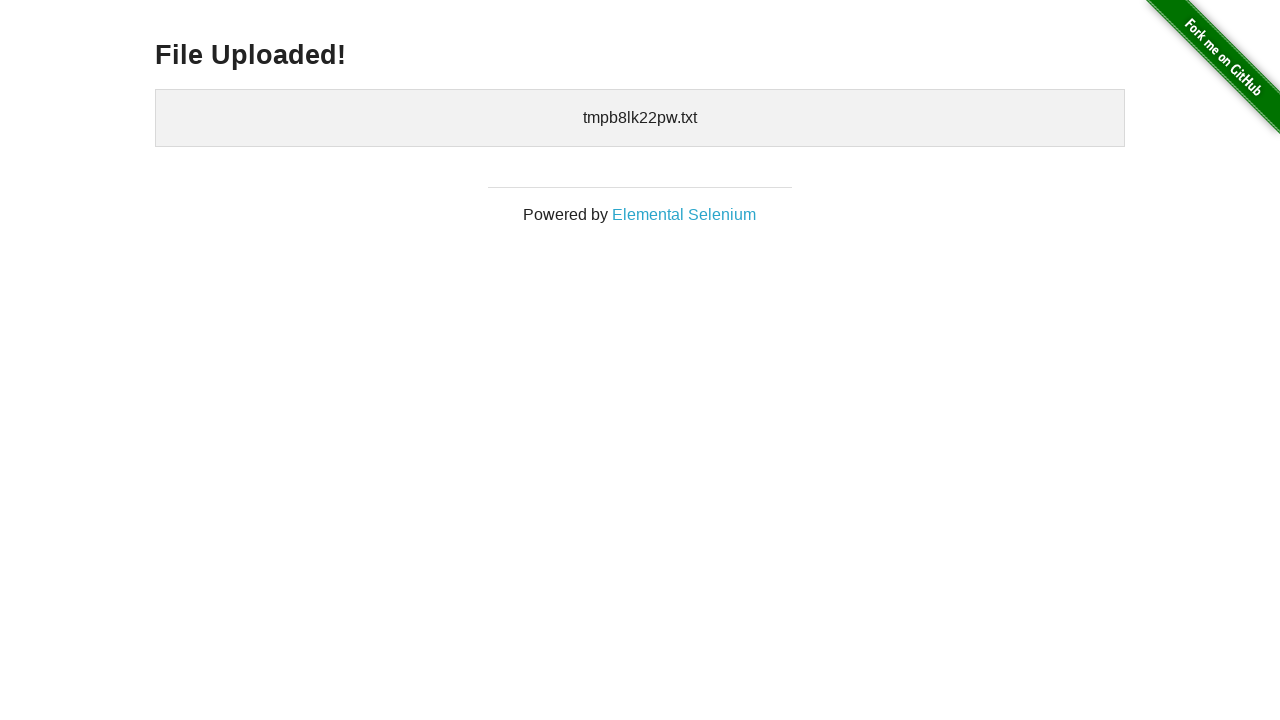